Tests dropdown selection functionality by selecting different options using various methods

Starting URL: https://demoqa.com/select-menu

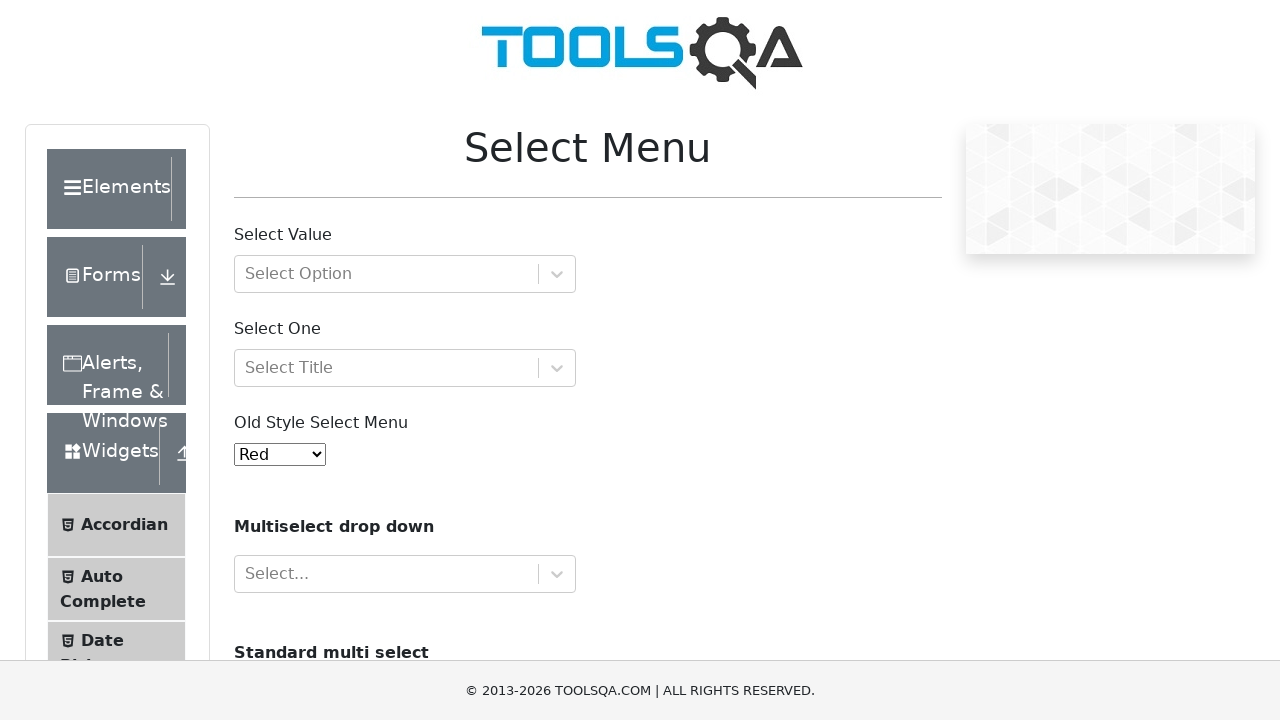

Waited for dropdown menu to be visible
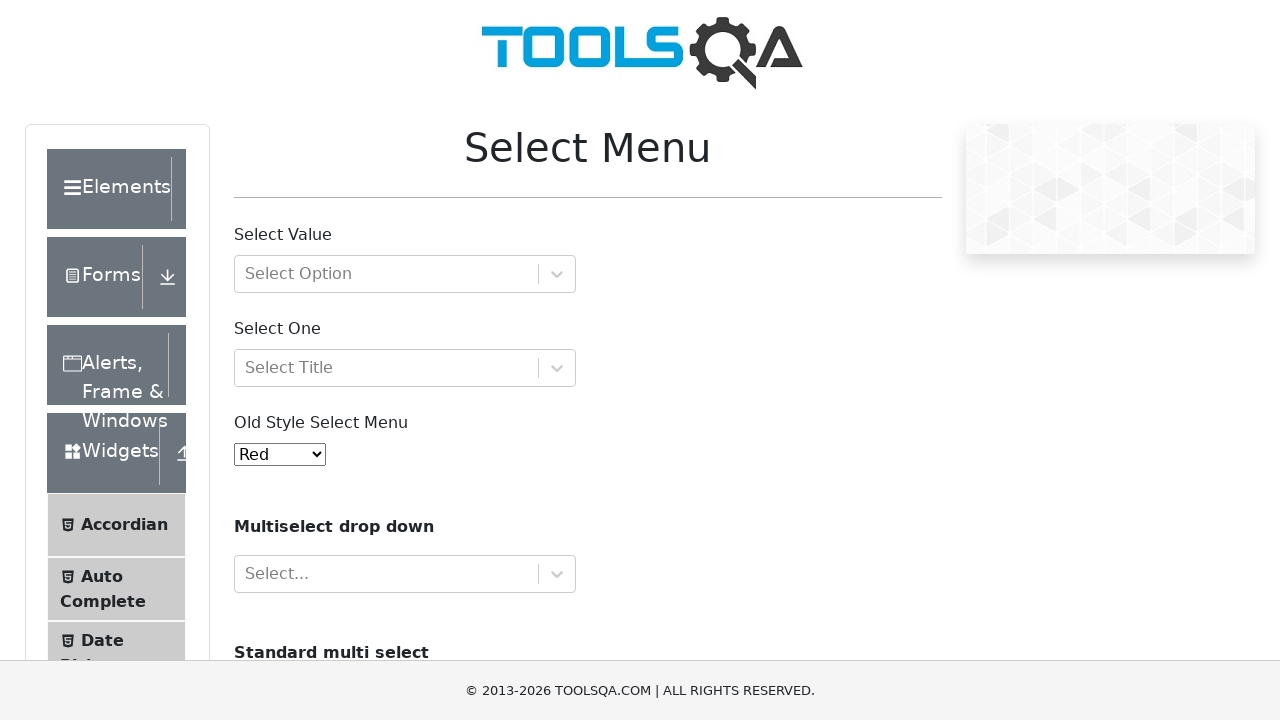

Selected 'Indigo' option from dropdown by visible text on #oldSelectMenu
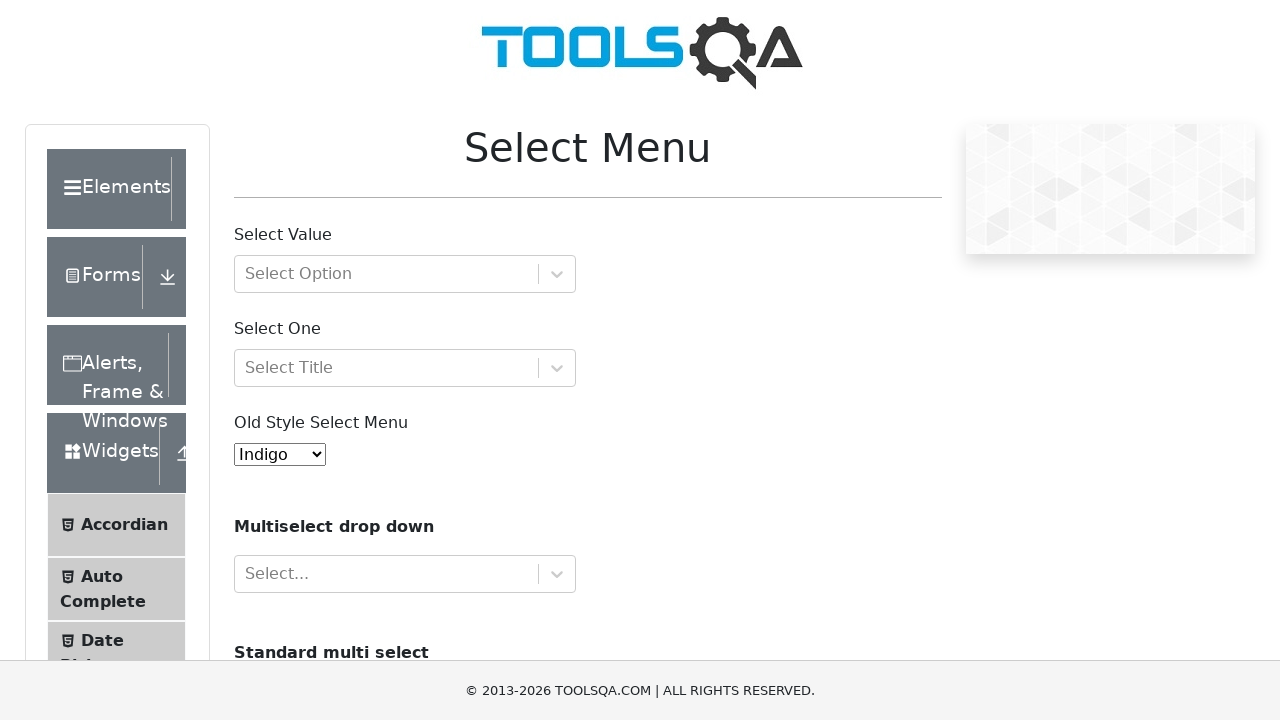

Selected 3rd option from dropdown by index on #oldSelectMenu
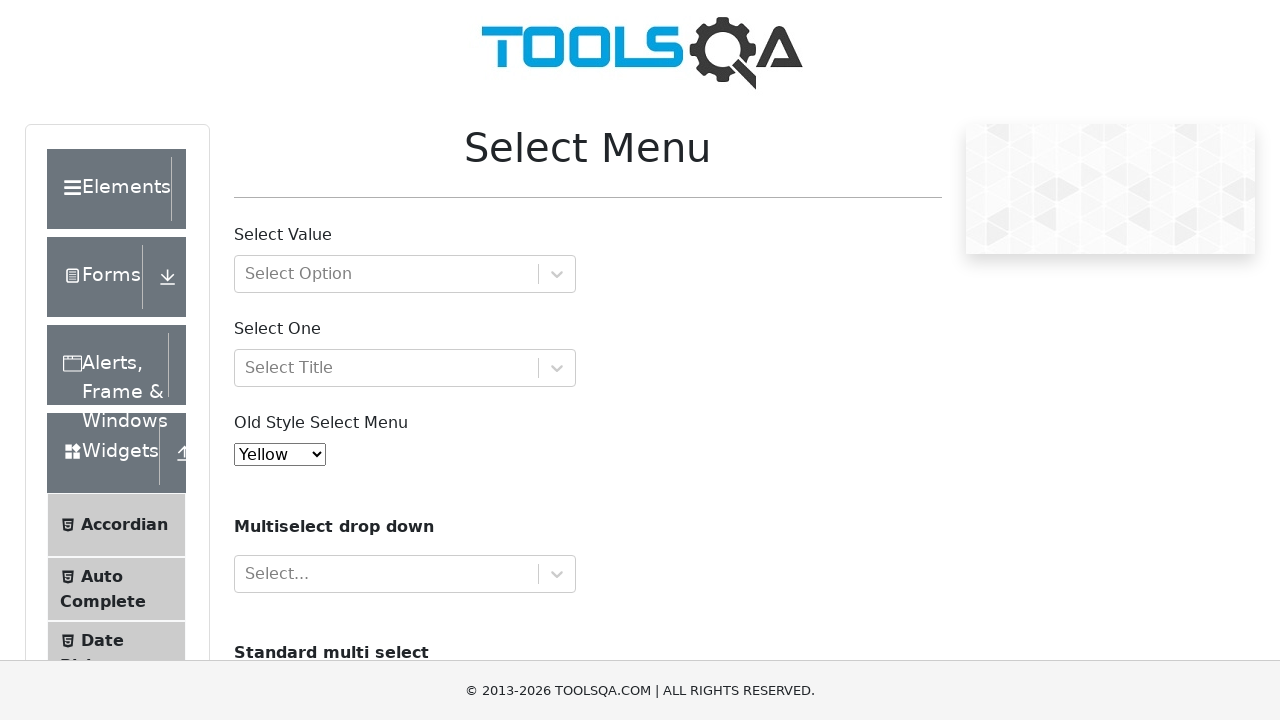

Selected option with value '4' from dropdown on #oldSelectMenu
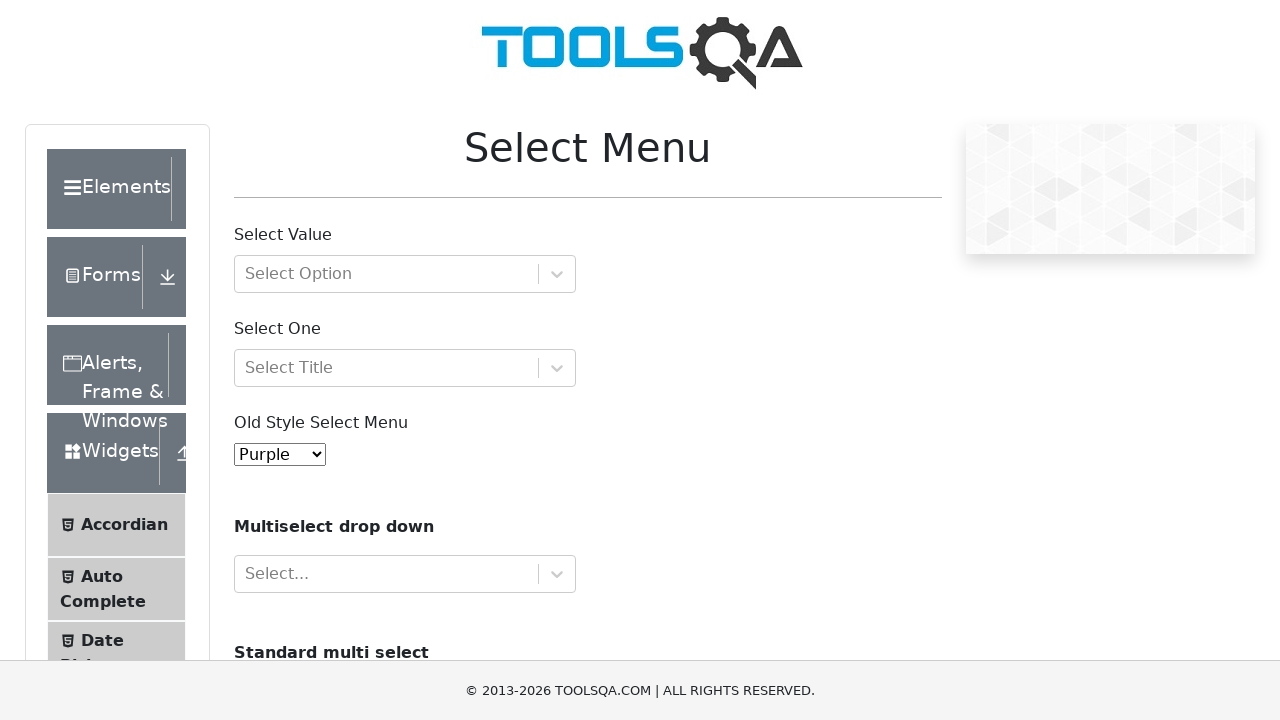

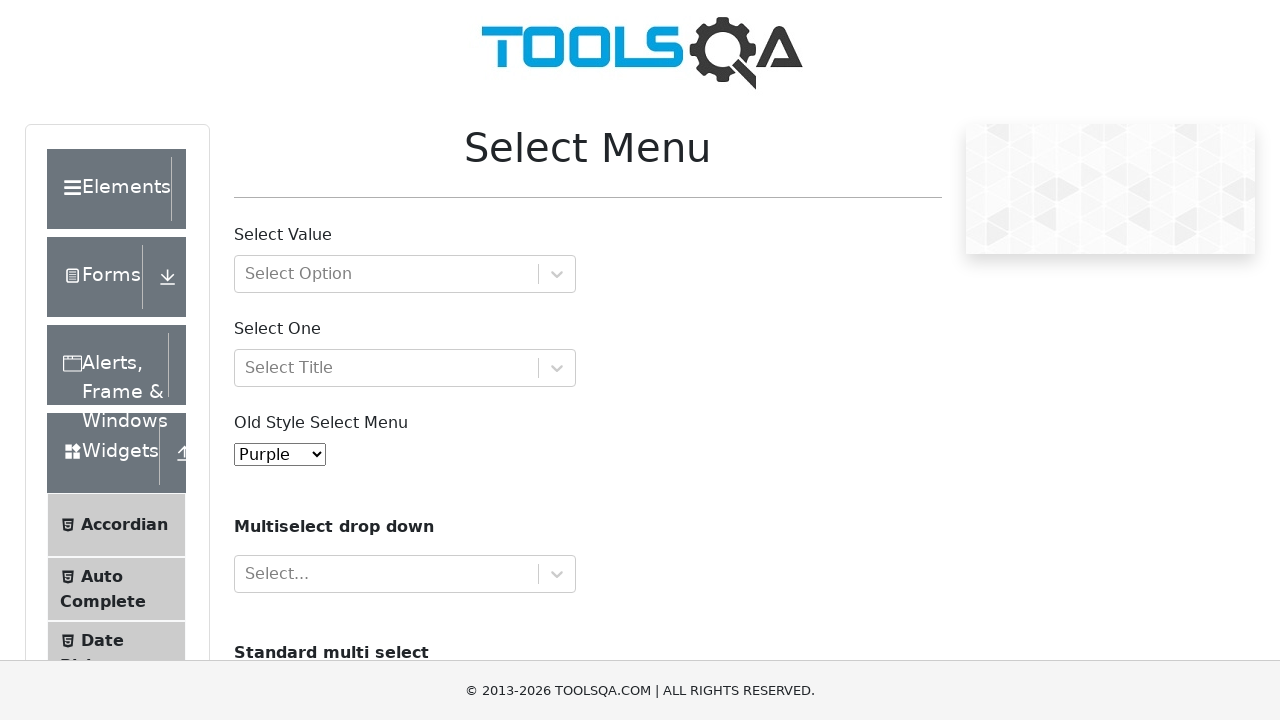